Navigates to OrangeHRM demo site and verifies that the login page loads successfully by checking for the username field

Starting URL: https://opensource-demo.orangehrmlive.com/web/index.php/auth/login

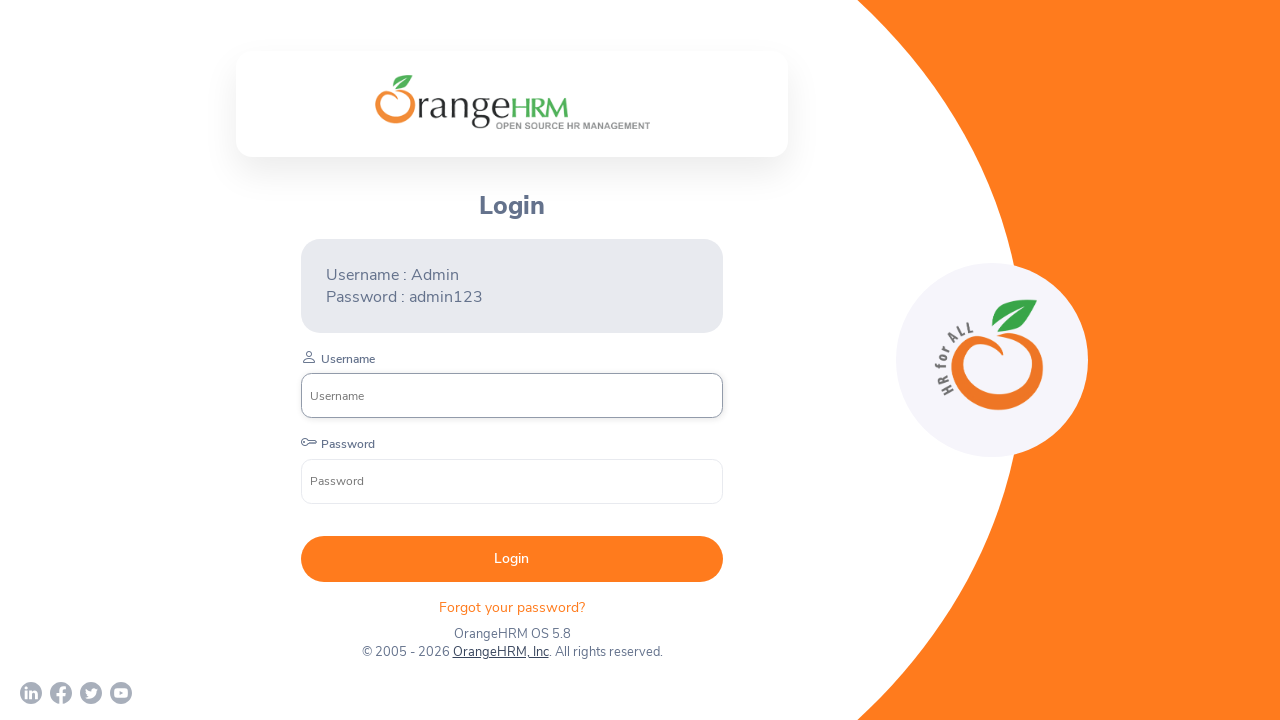

Username field appeared, confirming login page loaded successfully
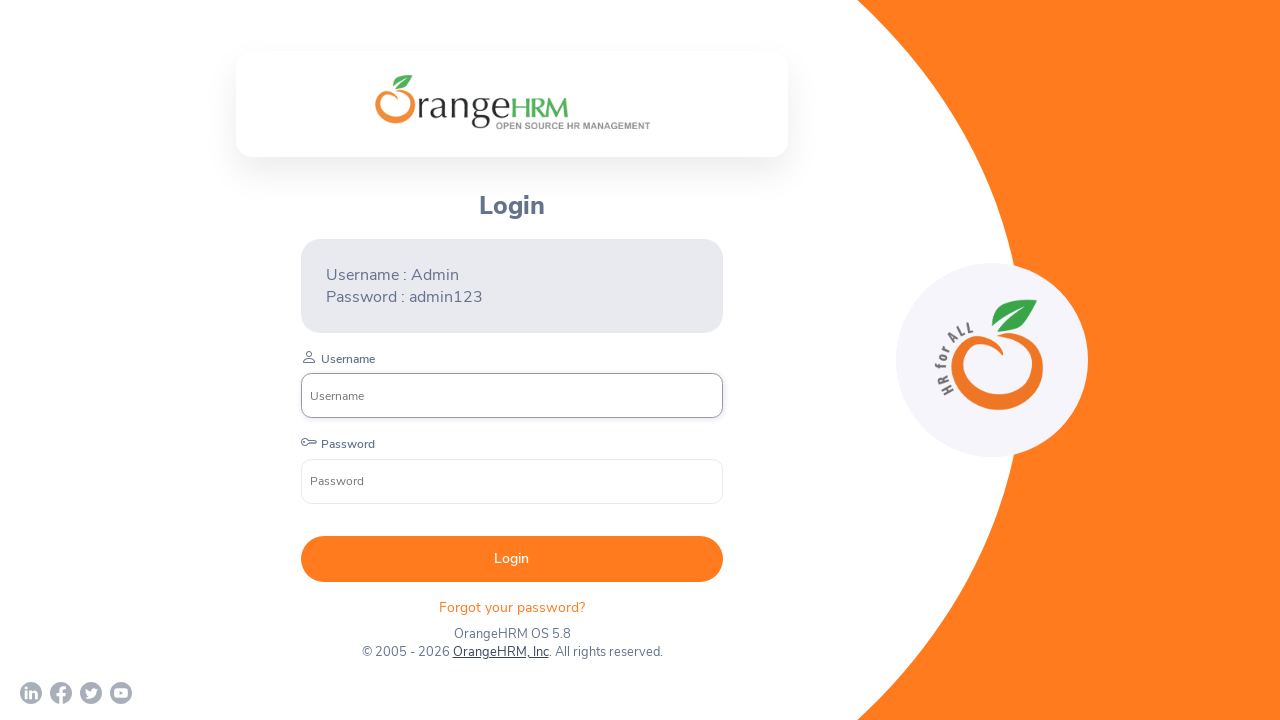

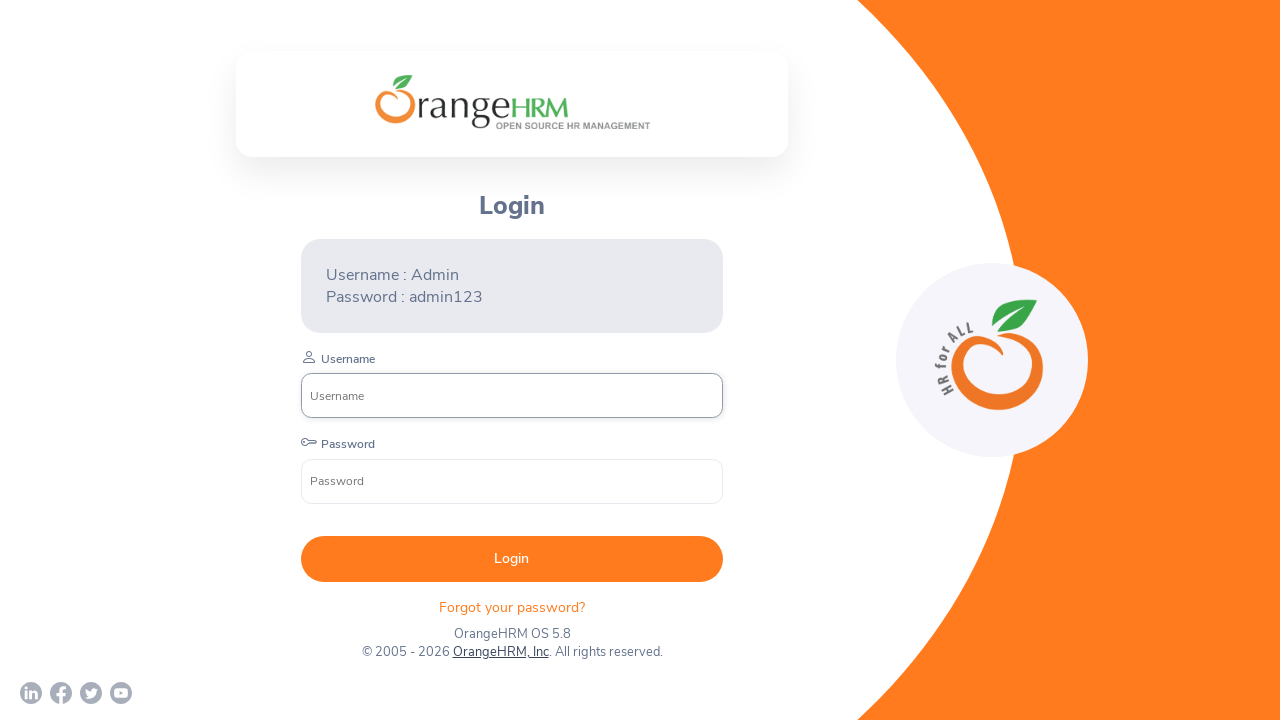